Tests filling out a basic HTML form with text inputs, checkboxes, radio buttons, multi-select, and dropdown fields on a test page

Starting URL: https://testpages.herokuapp.com/styled/basic-html-form-test.html

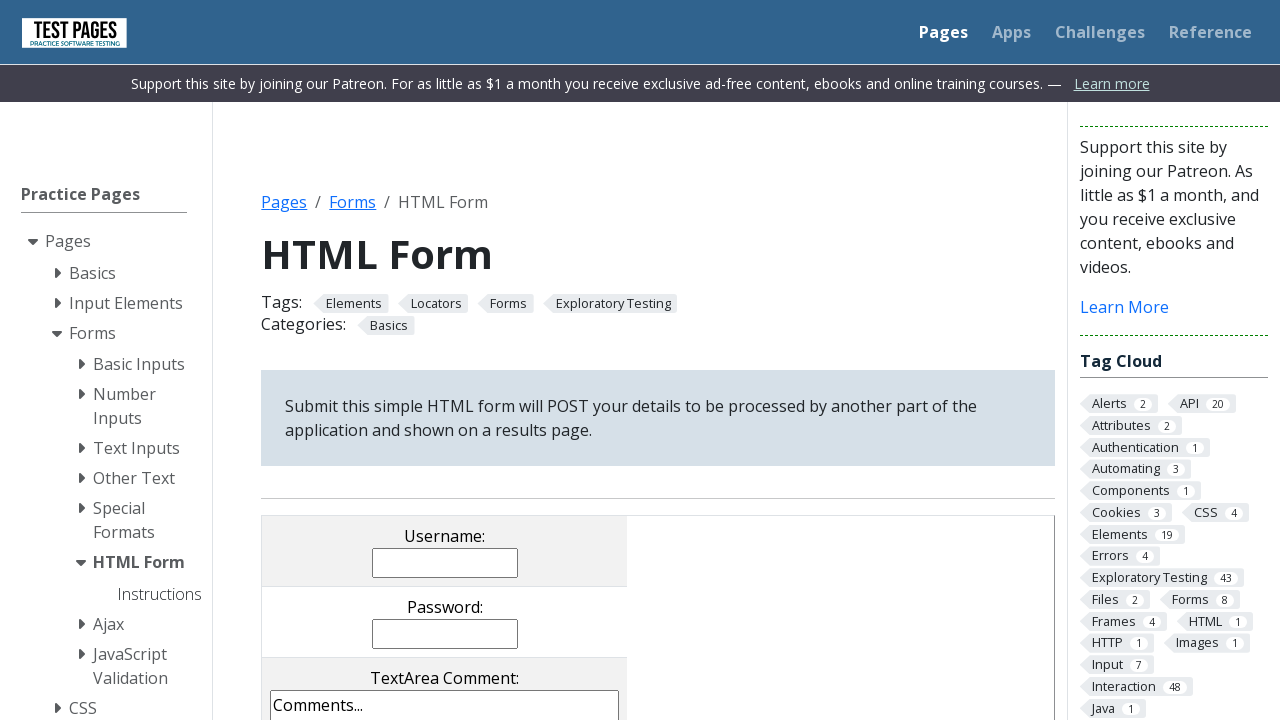

Filled username field with 'Junior' on input[name='username']
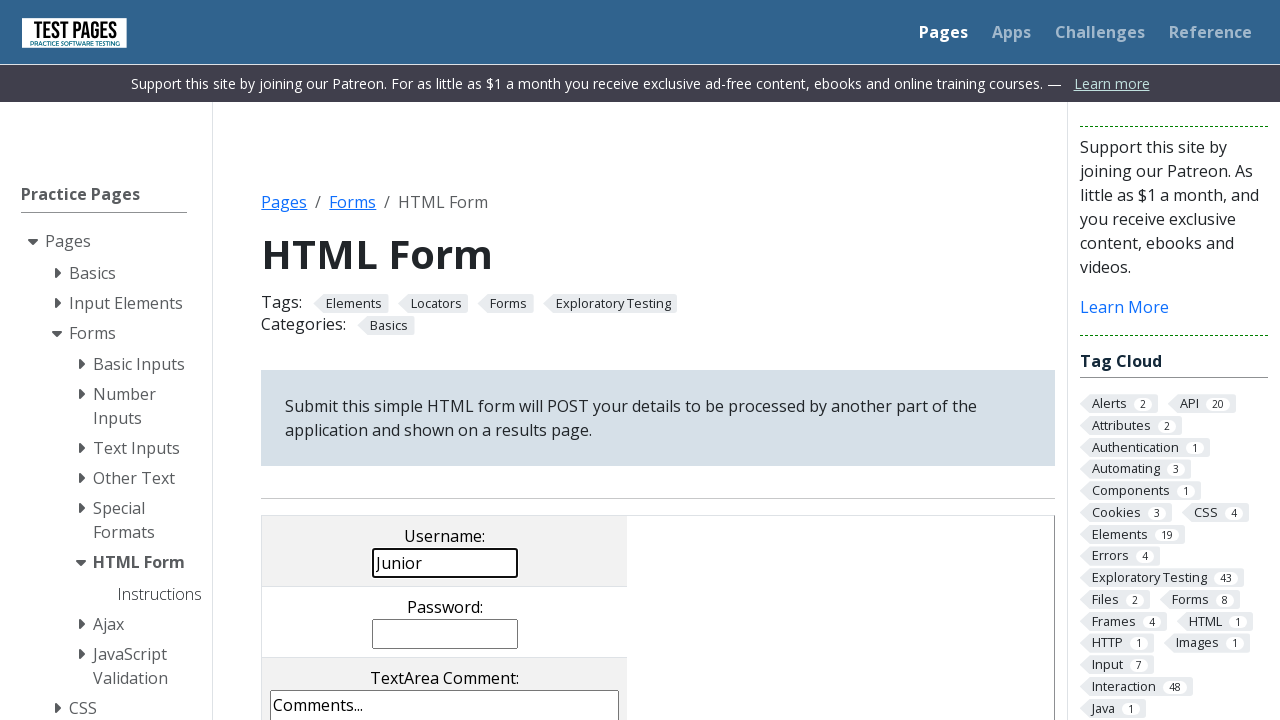

Filled password field with '123456' on input[name='password']
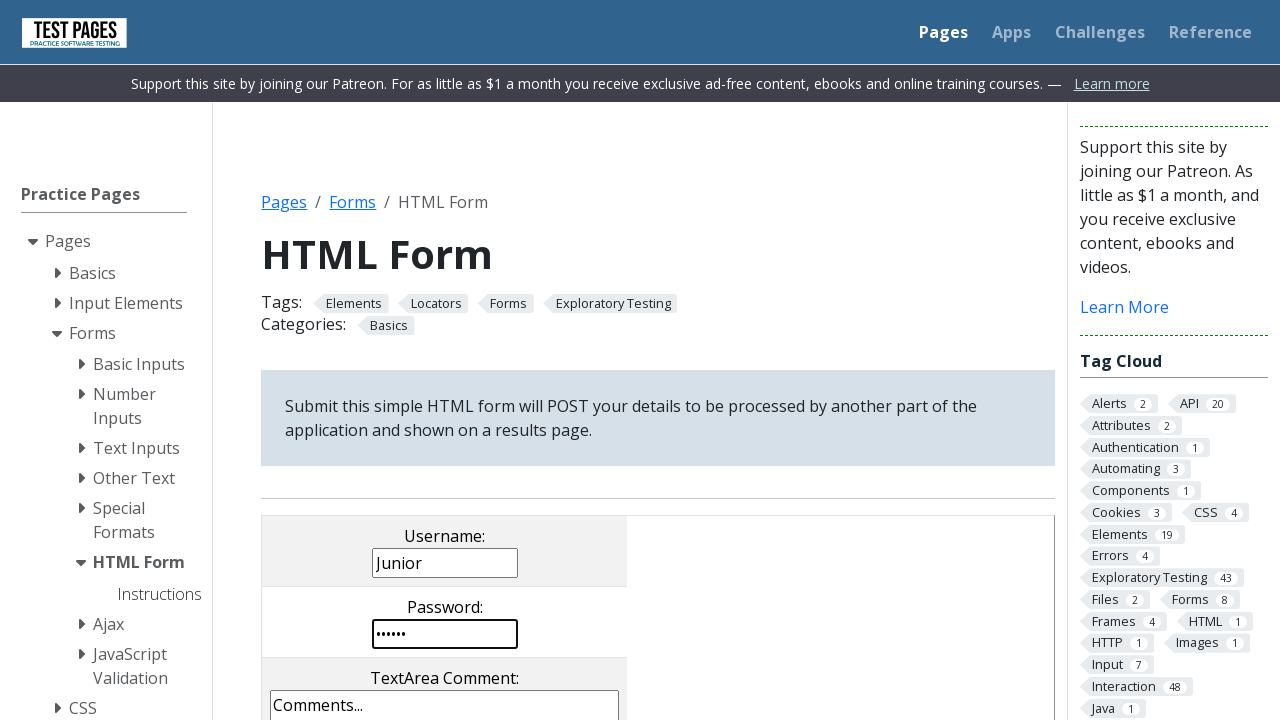

Filled comments textarea with 'Teste teste teste' on textarea[name='comments']
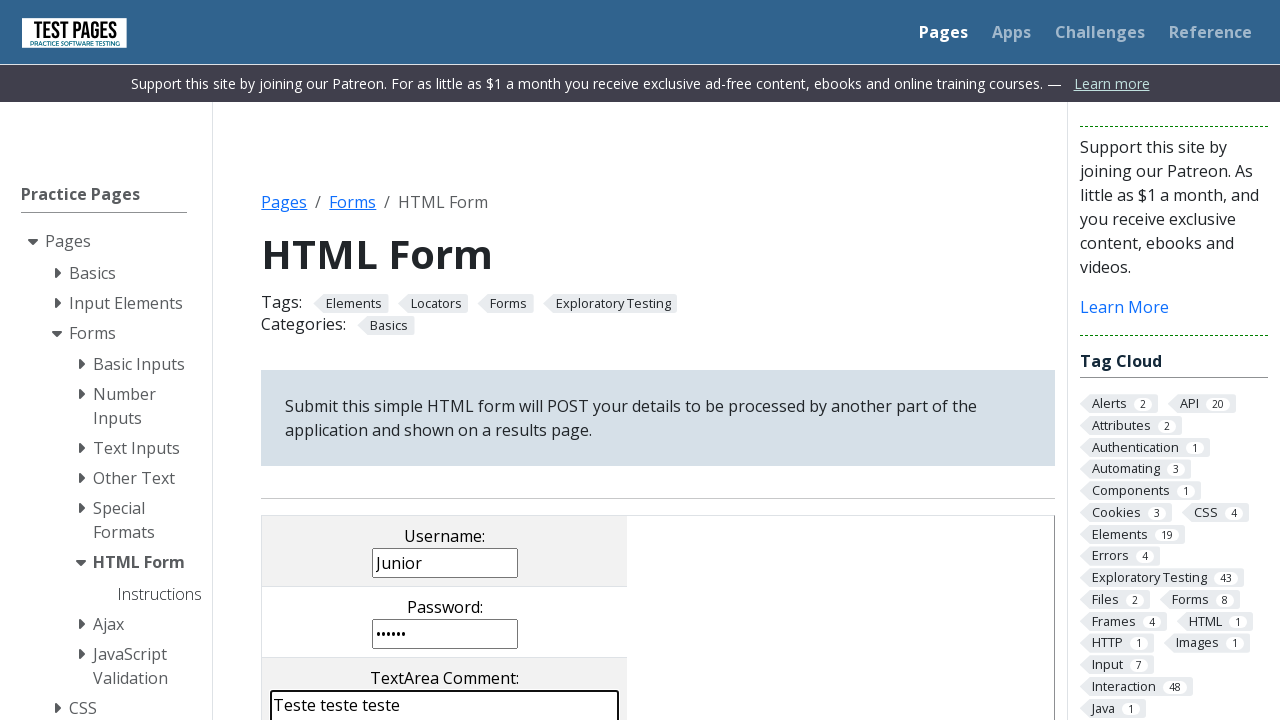

Clicked first checkbox at (299, 360) on input[name='checkboxes[]'] >> nth=0
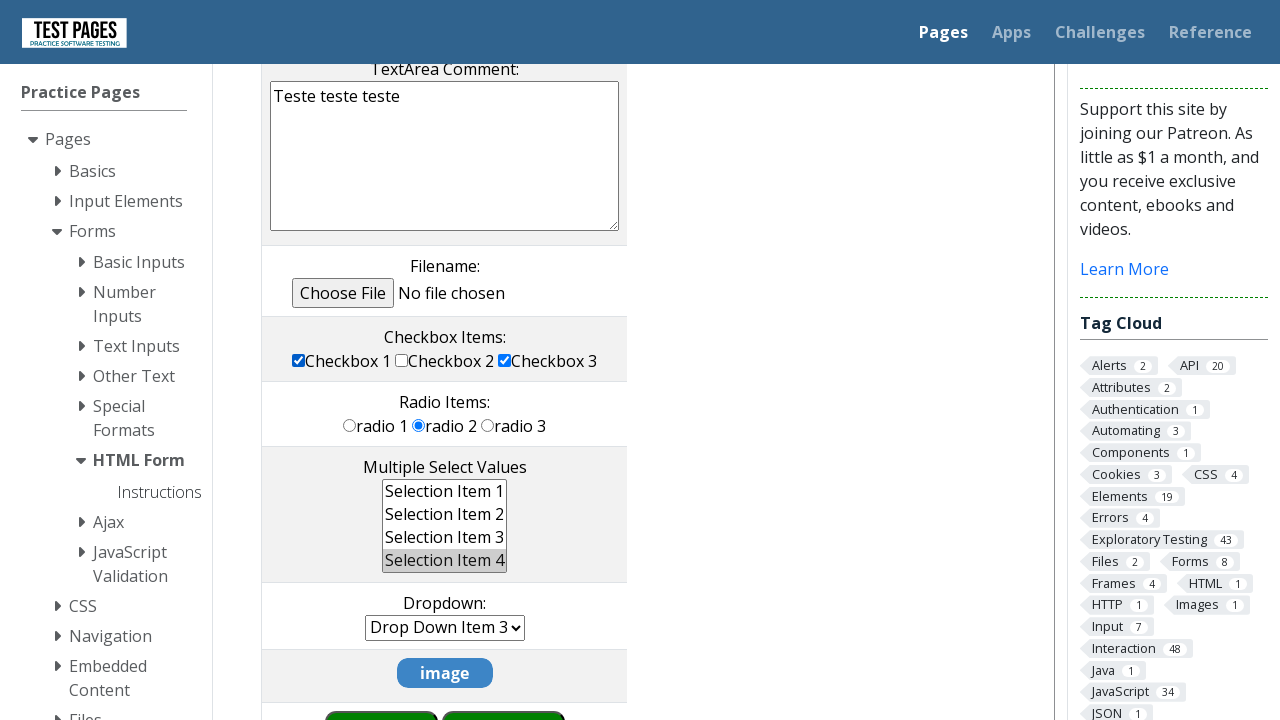

Clicked second checkbox at (402, 360) on input[name='checkboxes[]'] >> nth=1
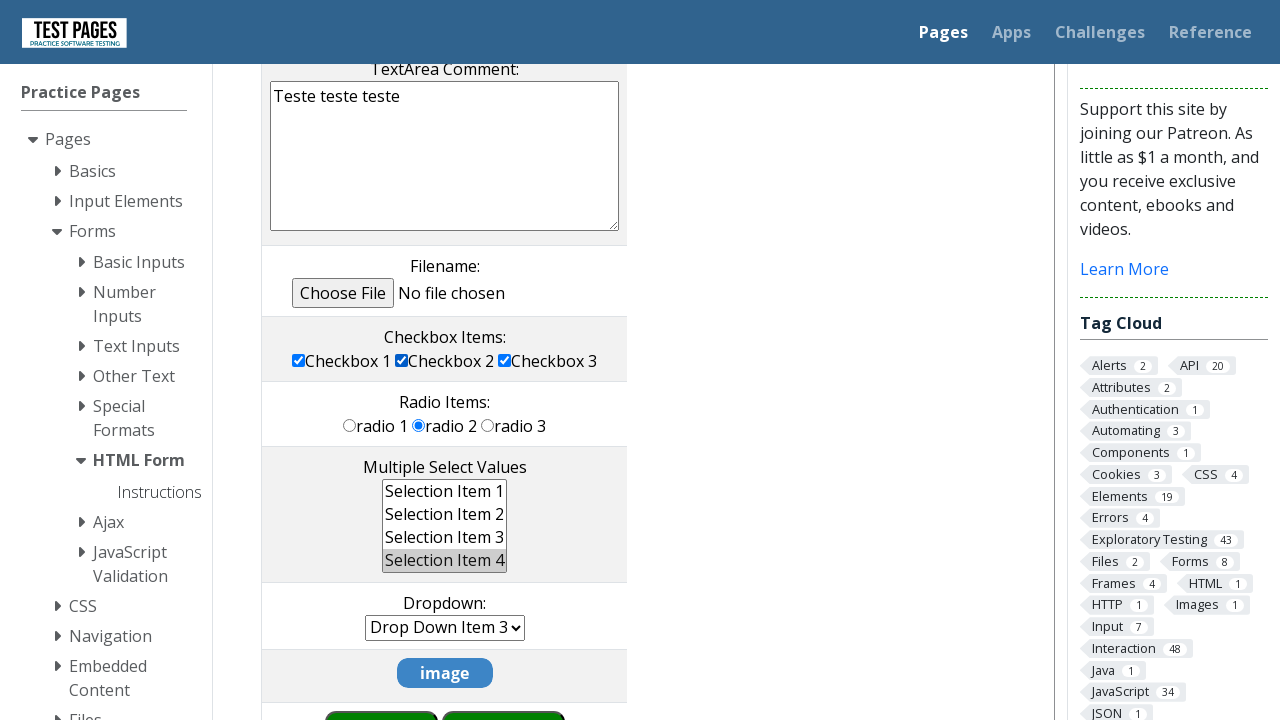

Clicked third checkbox at (505, 360) on input[name='checkboxes[]'] >> nth=2
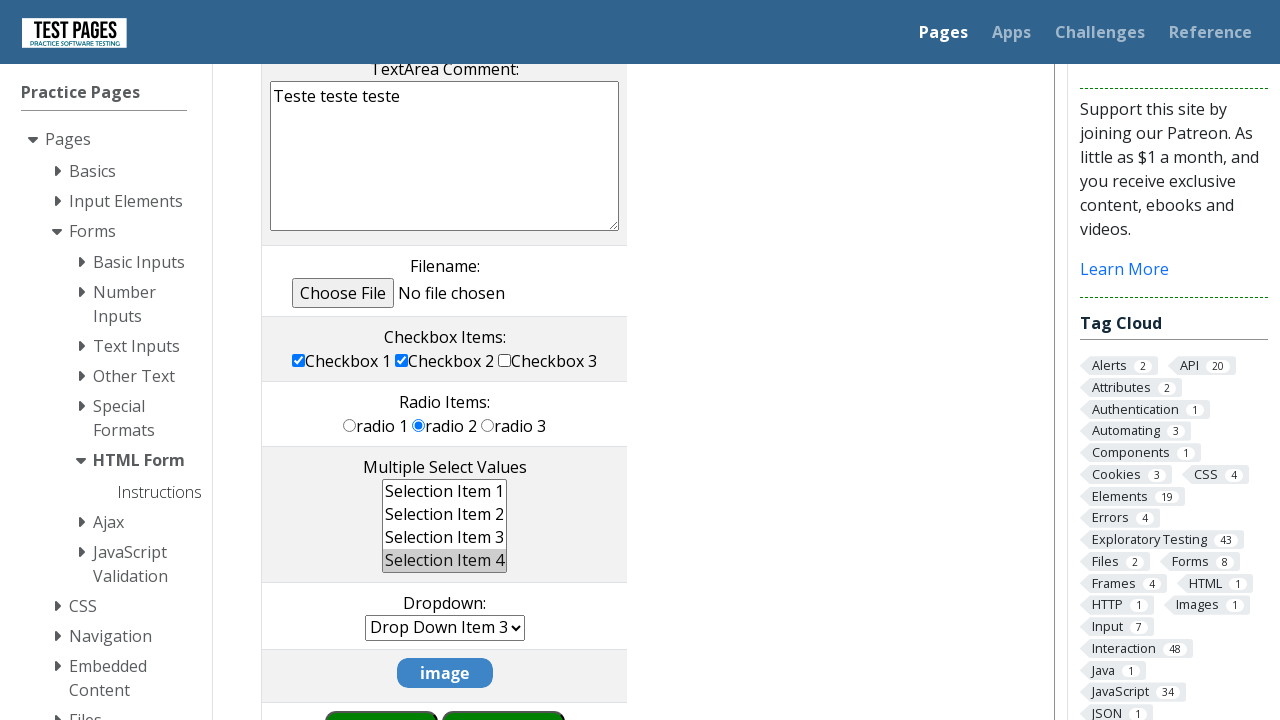

Selected first radio button at (350, 425) on input[name='radioval'] >> nth=0
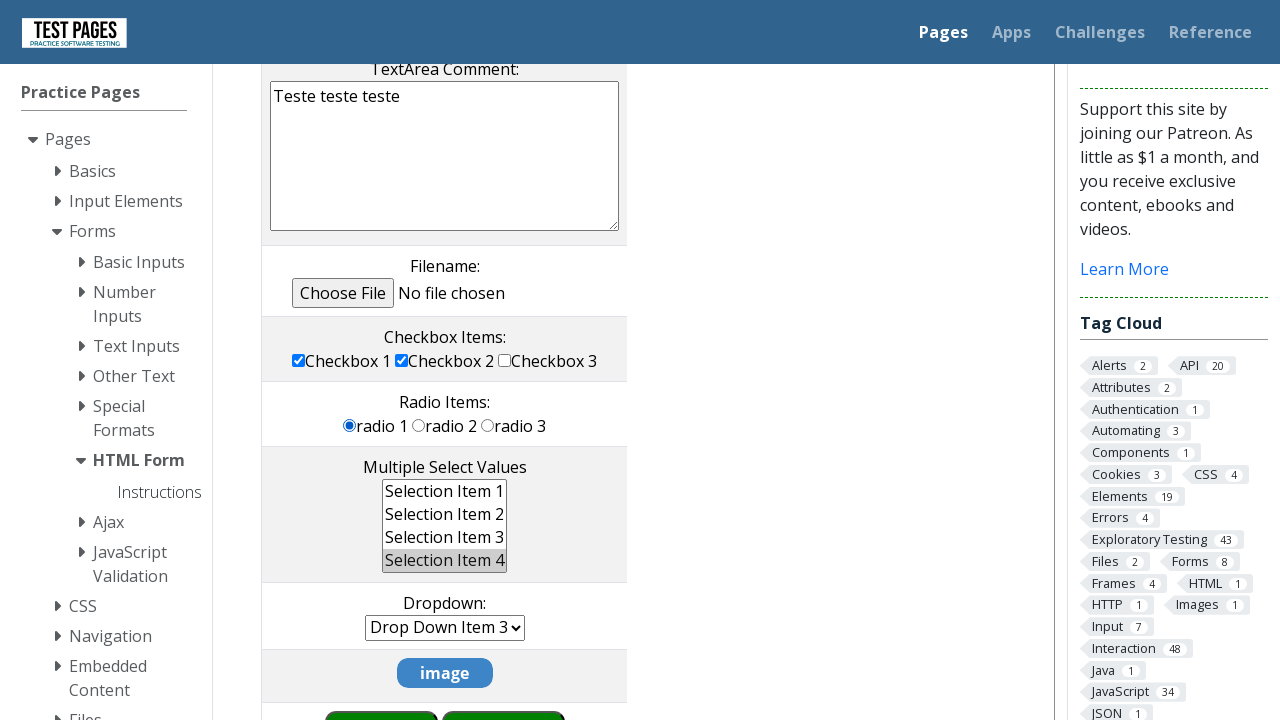

Selected items 1, 2, and 4 in multi-select dropdown on select[name='multipleselect[]']
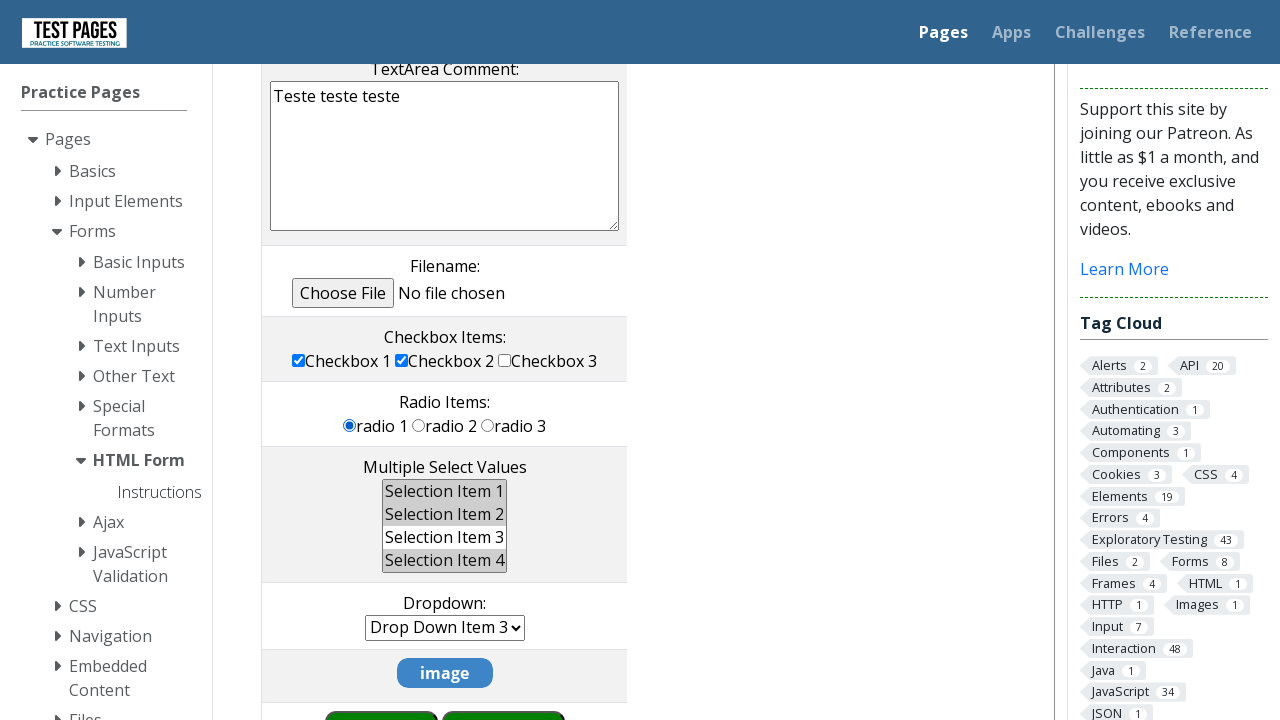

Selected first option in dropdown on select[name='dropdown']
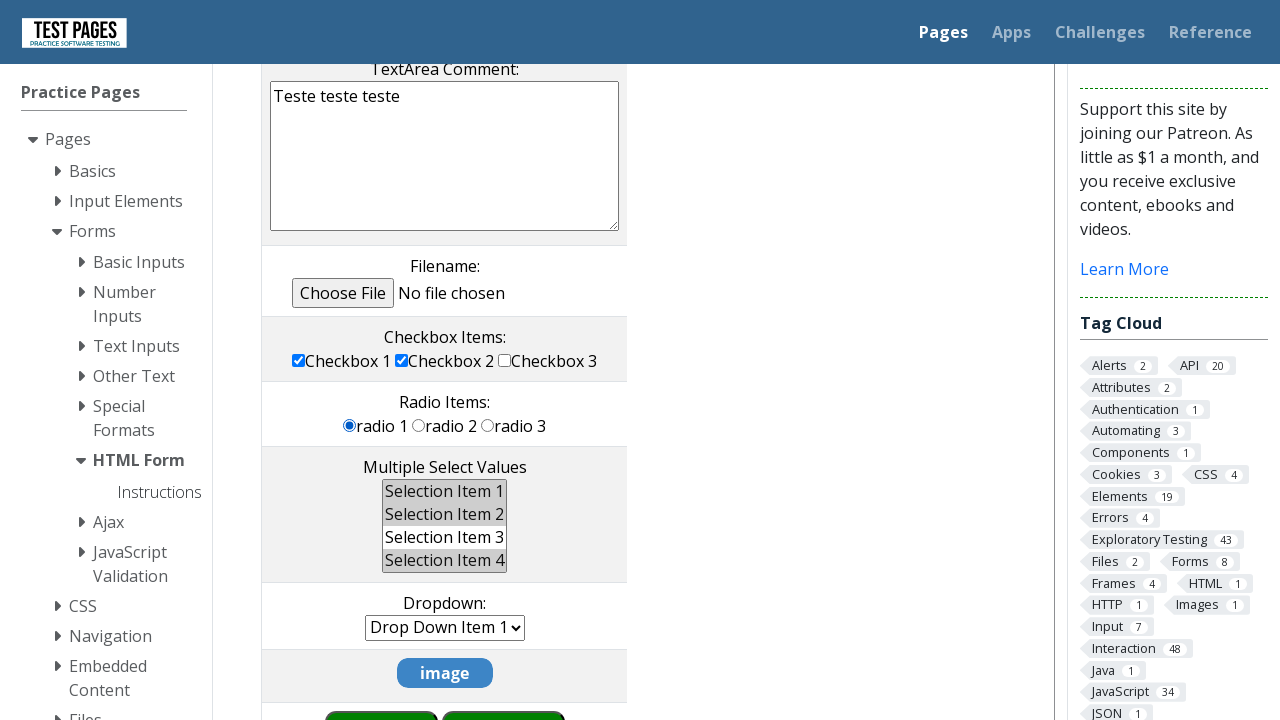

Clicked submit button to submit the form at (504, 690) on input[type='submit']
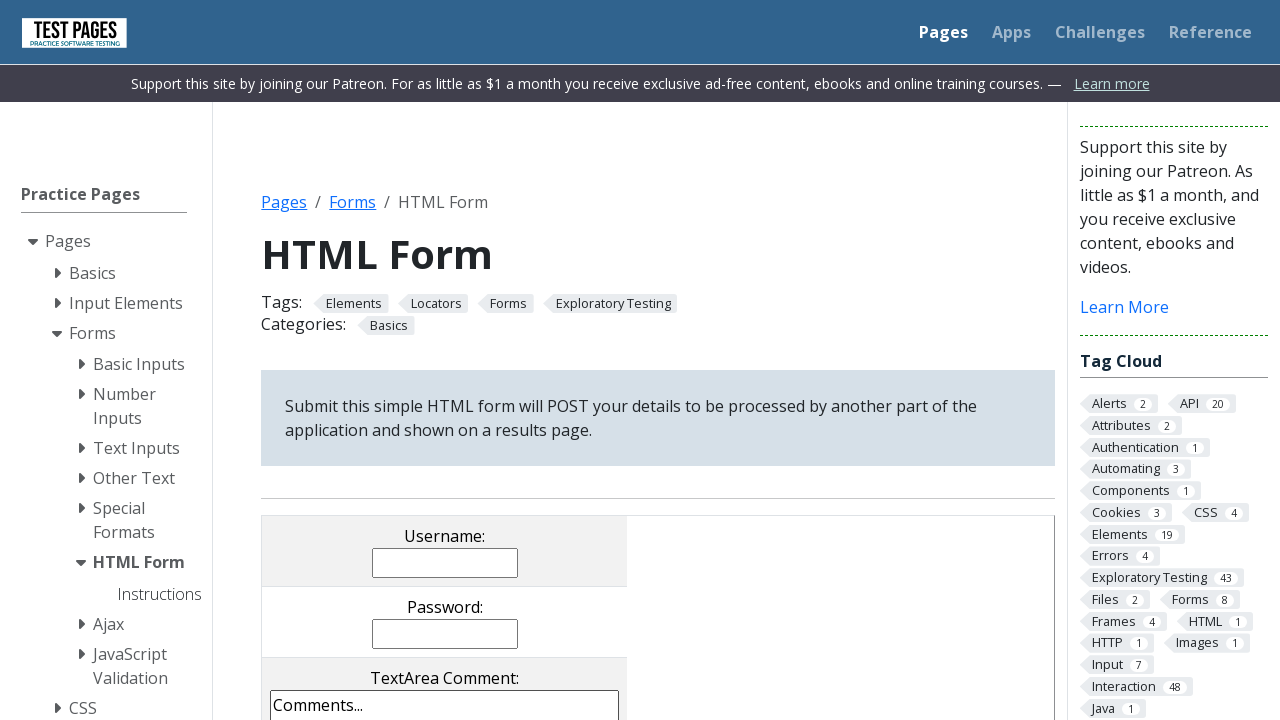

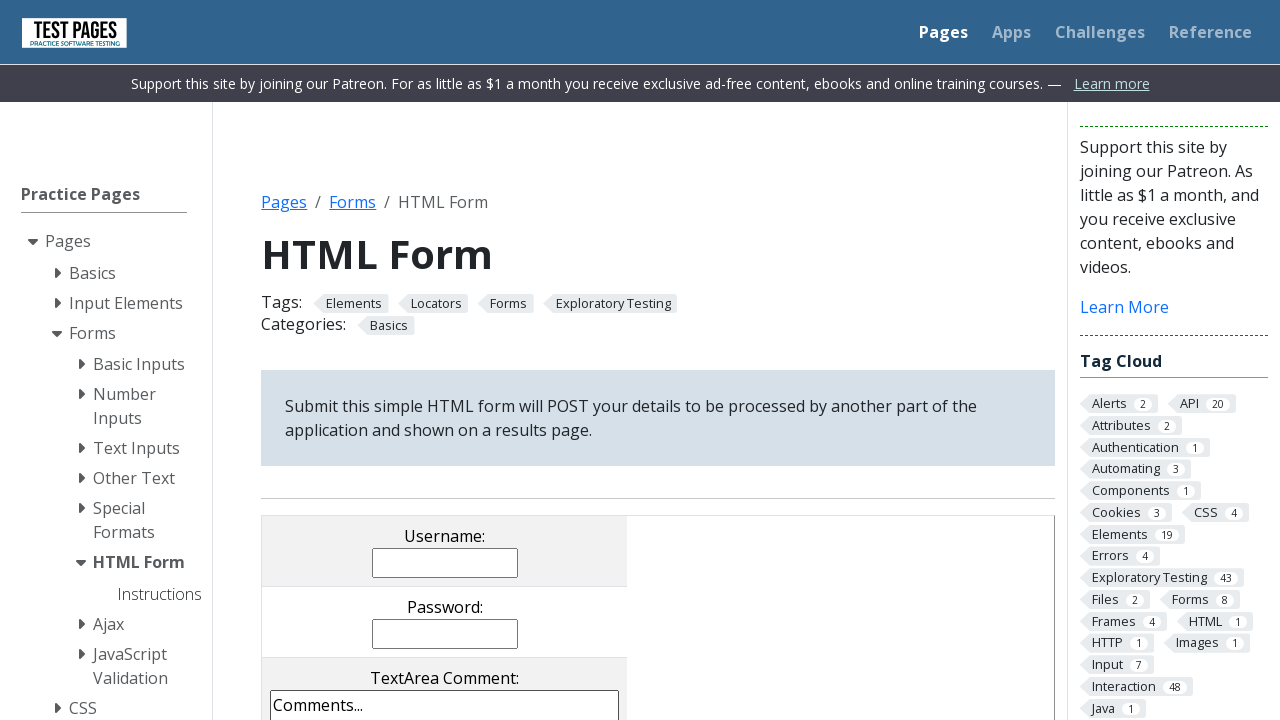